Tests drag and drop functionality on jQuery UI demo page by dragging an element from source to destination using multiple approaches

Starting URL: https://jqueryui.com/droppable/

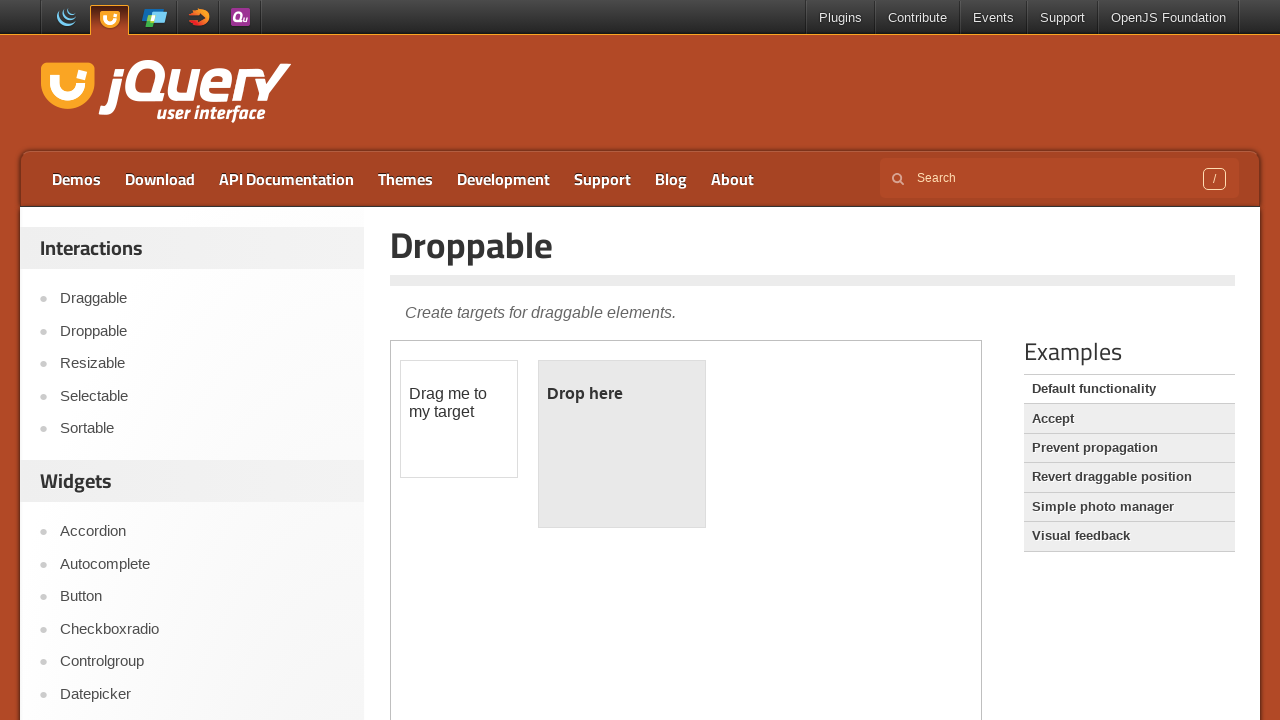

Located iframe containing drag and drop demo
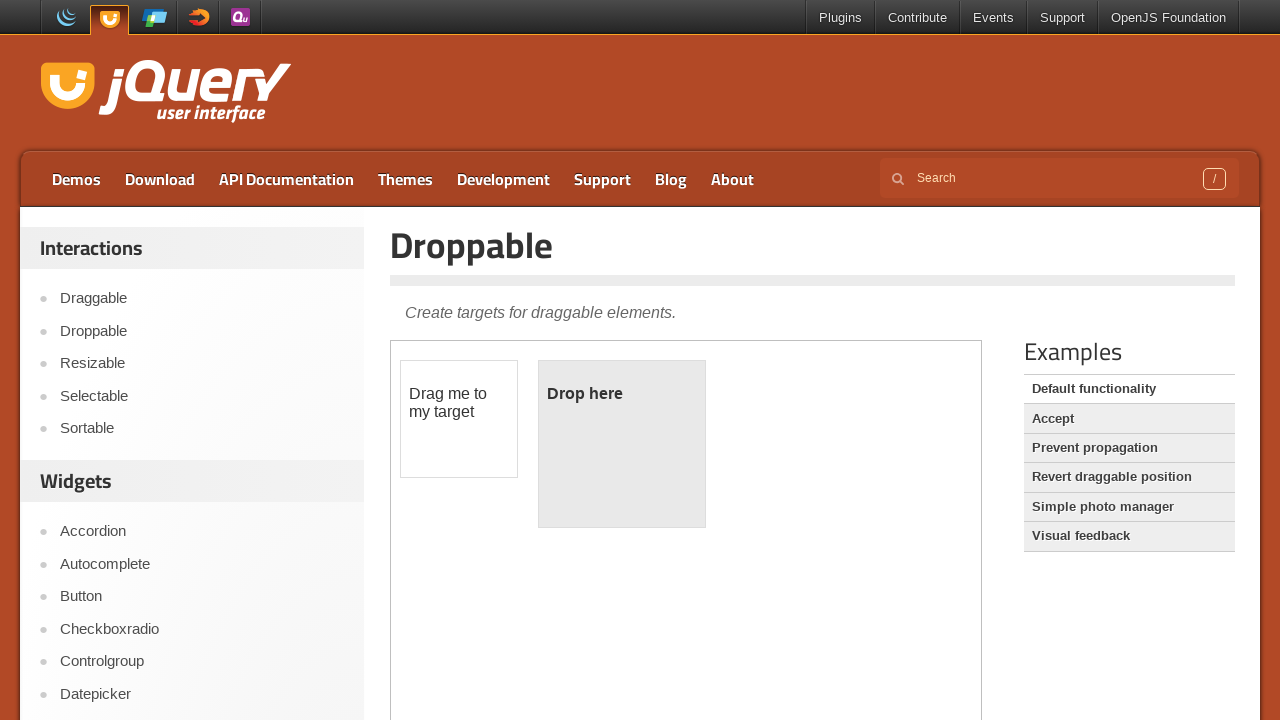

Located draggable source element
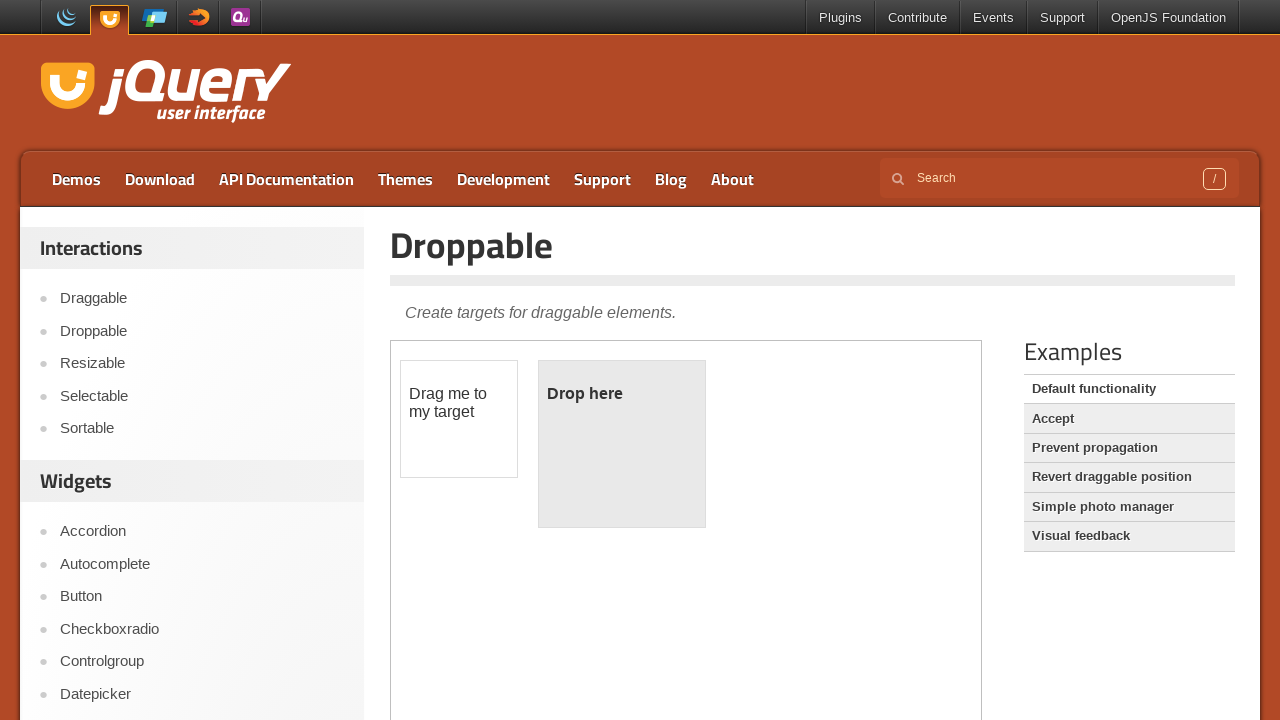

Located droppable destination element
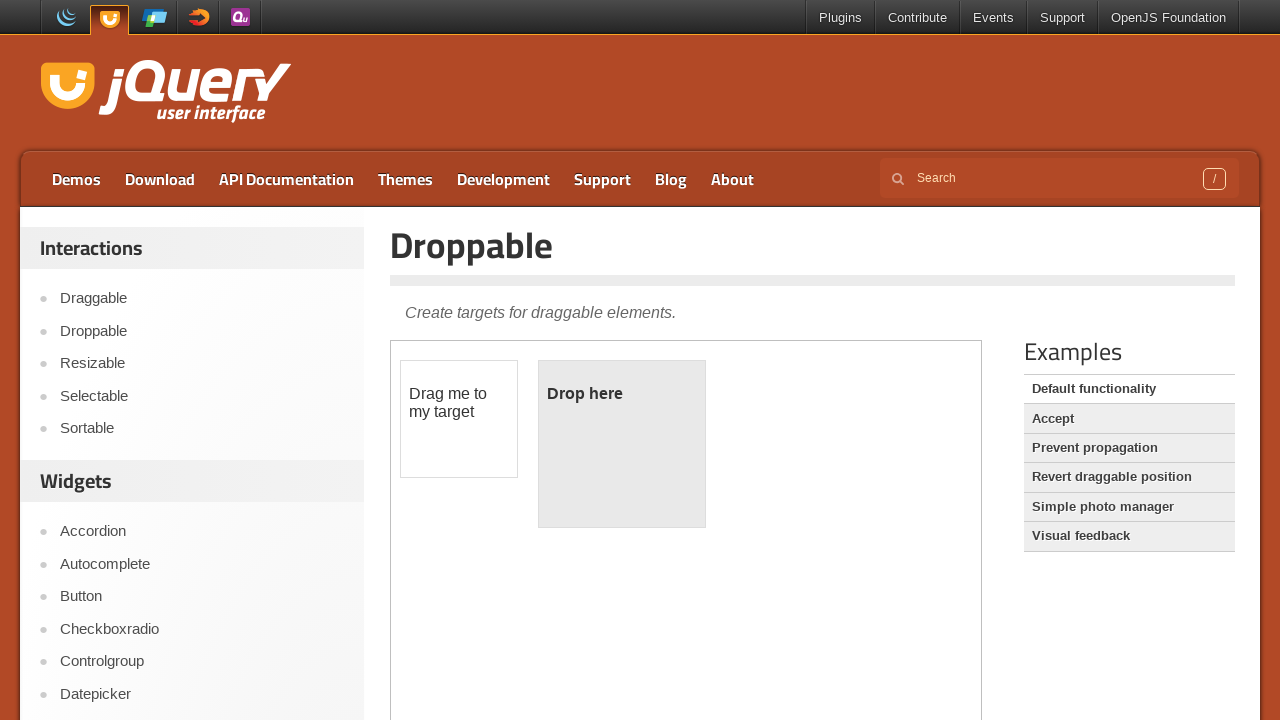

Dragged source element to destination element at (622, 444)
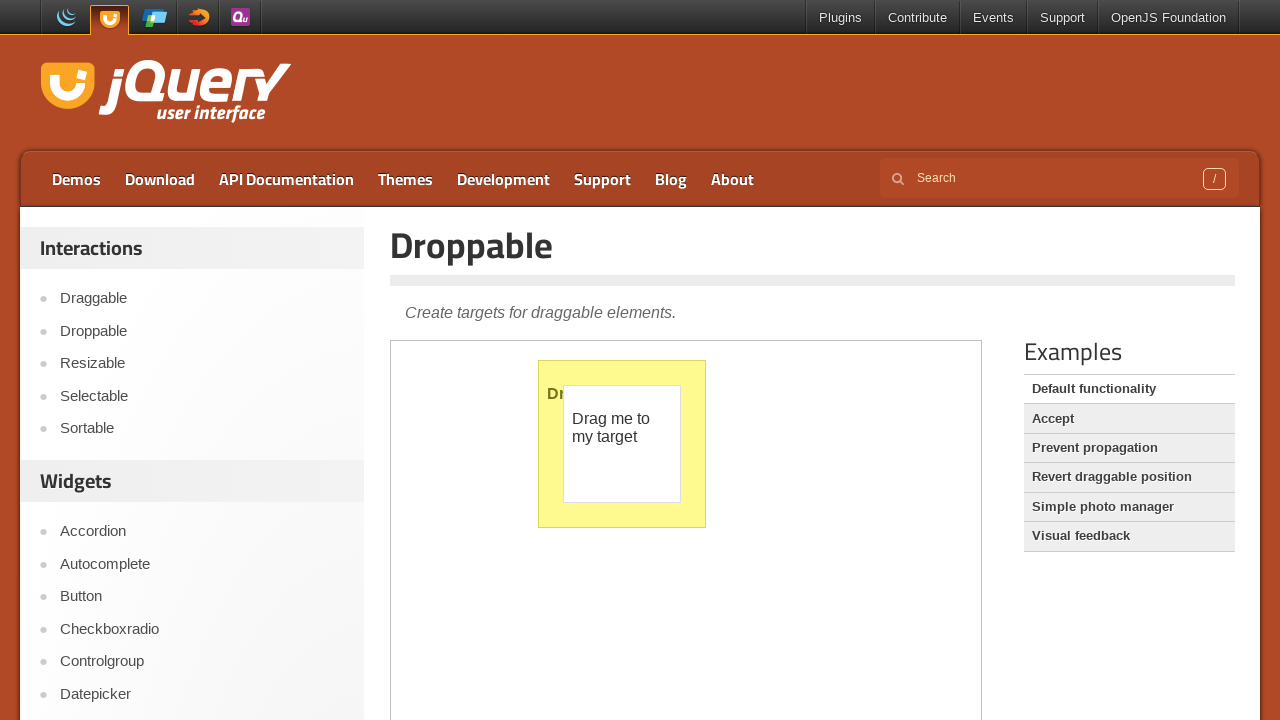

Navigated to jQuery UI droppable demo page
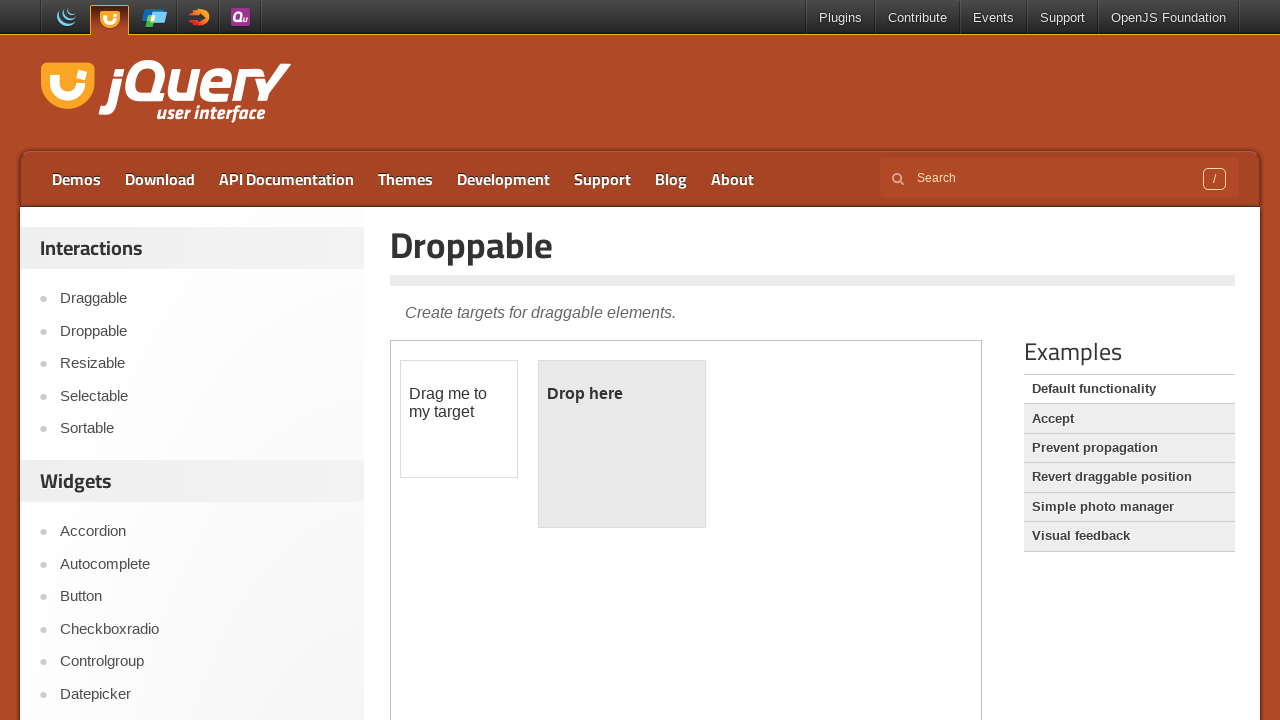

Located iframe again after page navigation
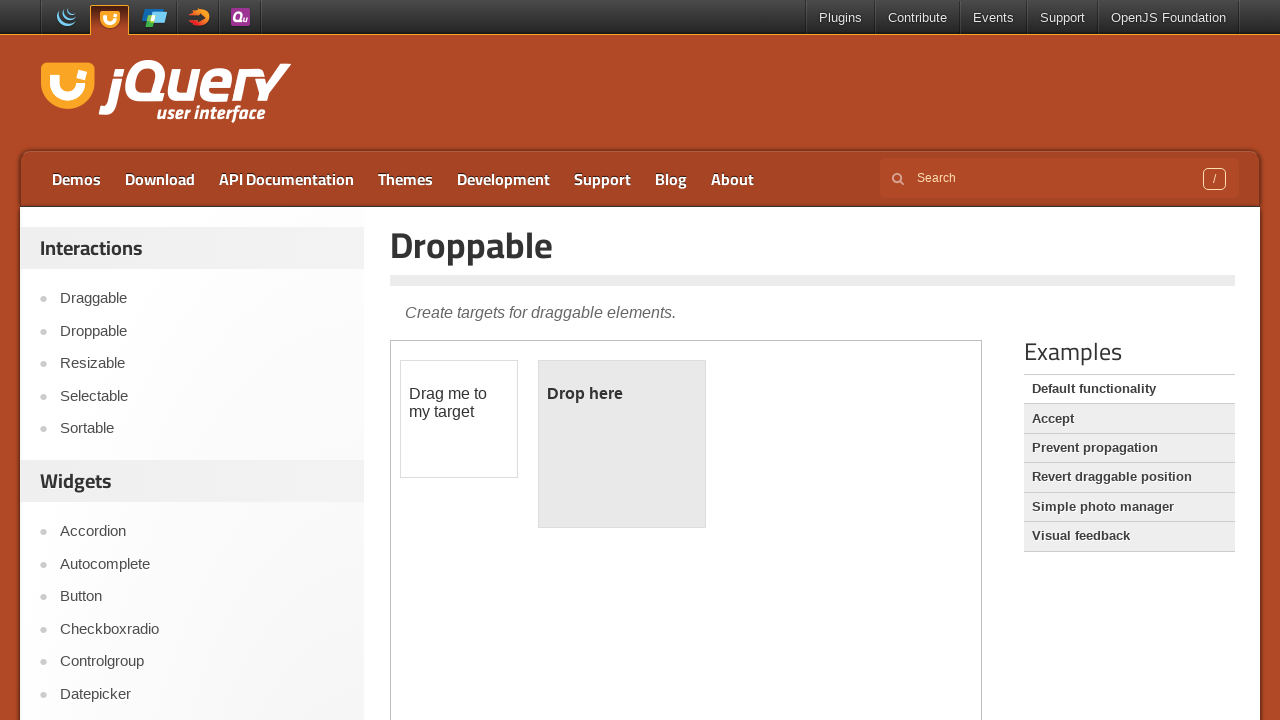

Located draggable source element in second scenario
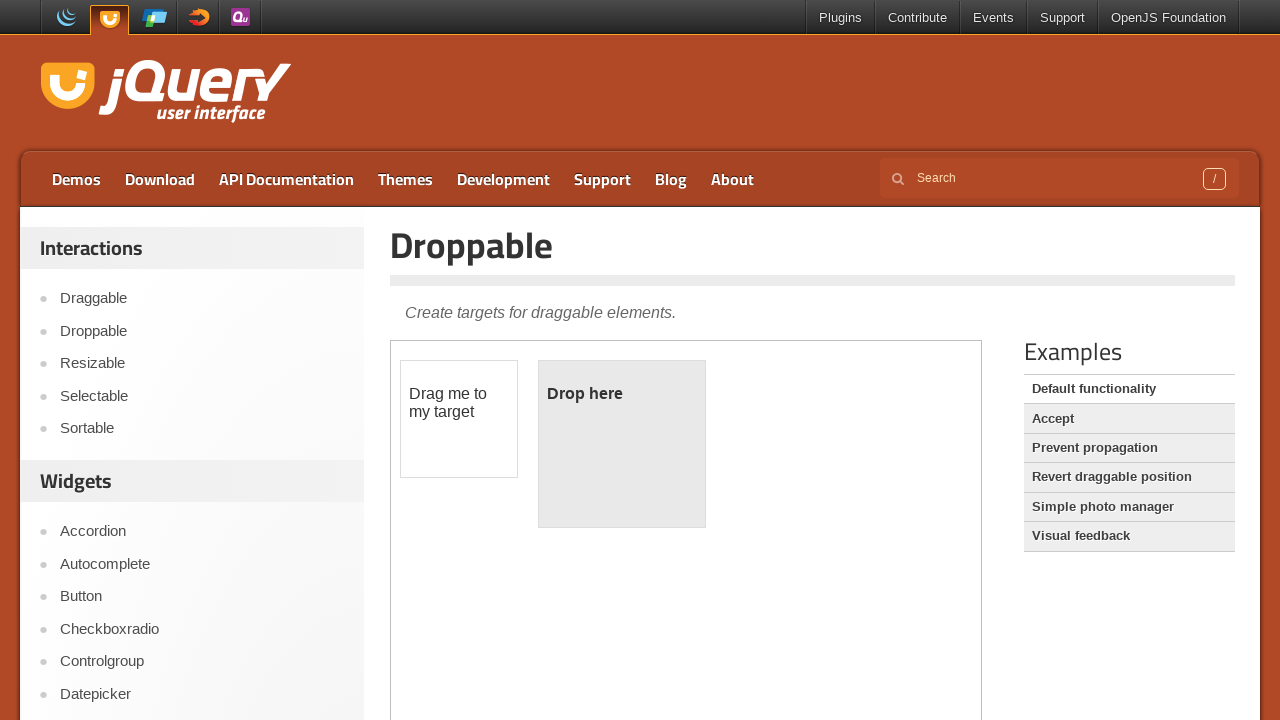

Located droppable destination element in second scenario
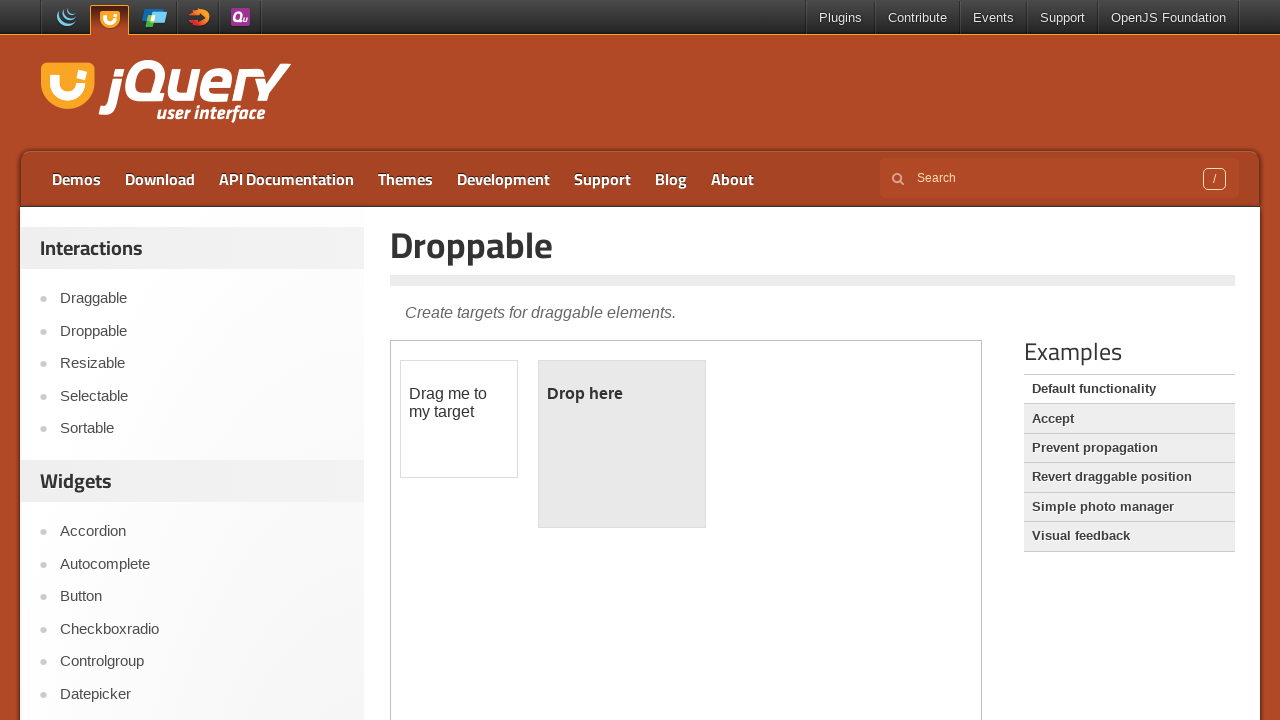

Dragged source element to destination element in second scenario at (622, 444)
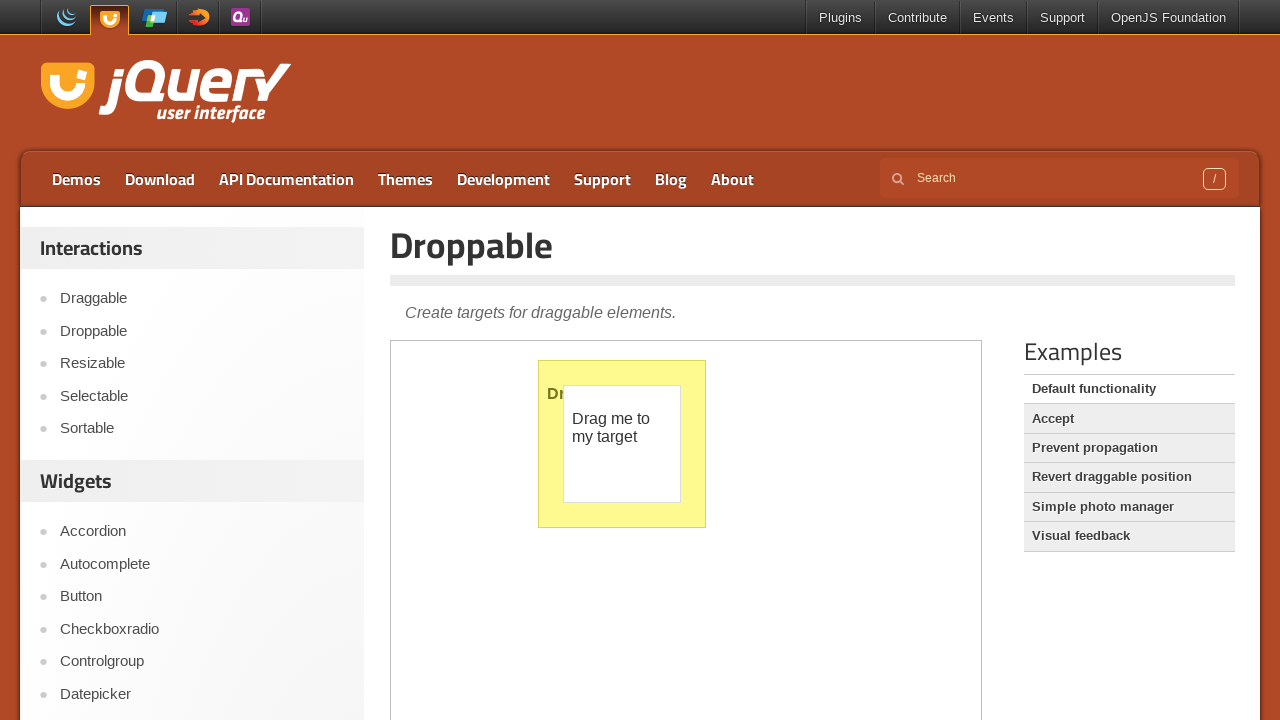

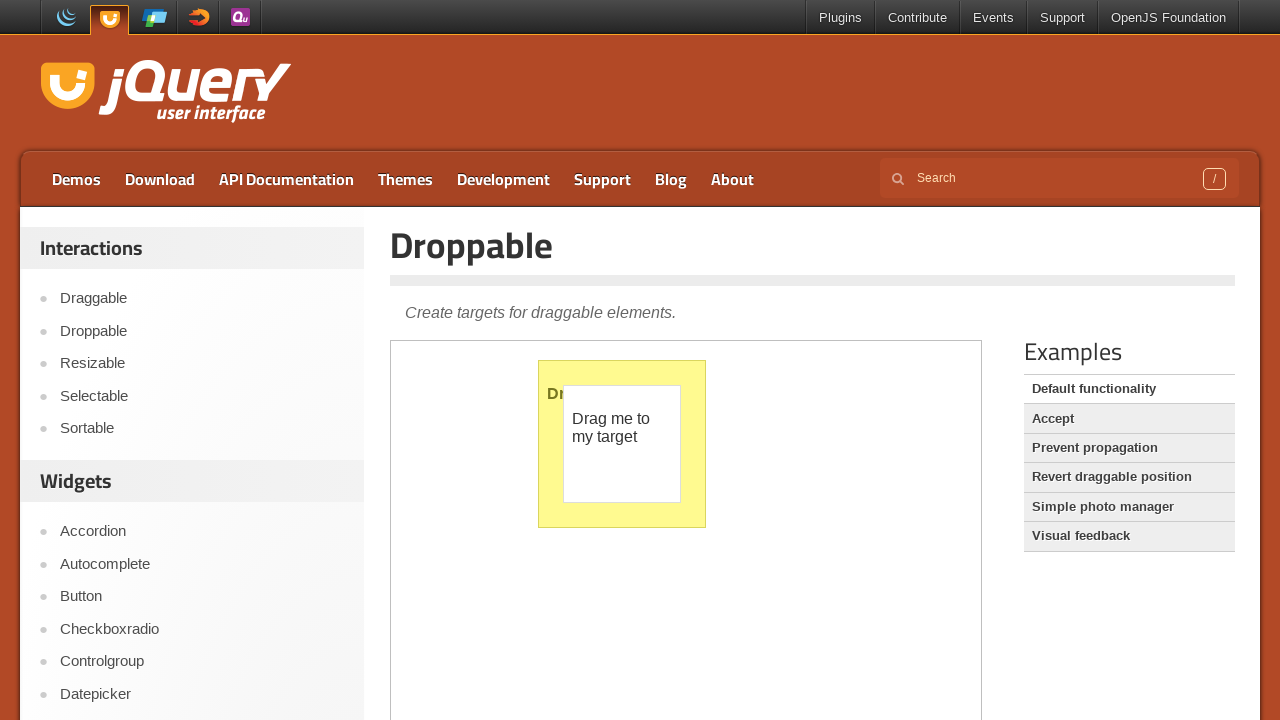